Navigates to the forgot password page and verifies the "Reset Password" heading is displayed

Starting URL: https://opensource-demo.orangehrmlive.com/

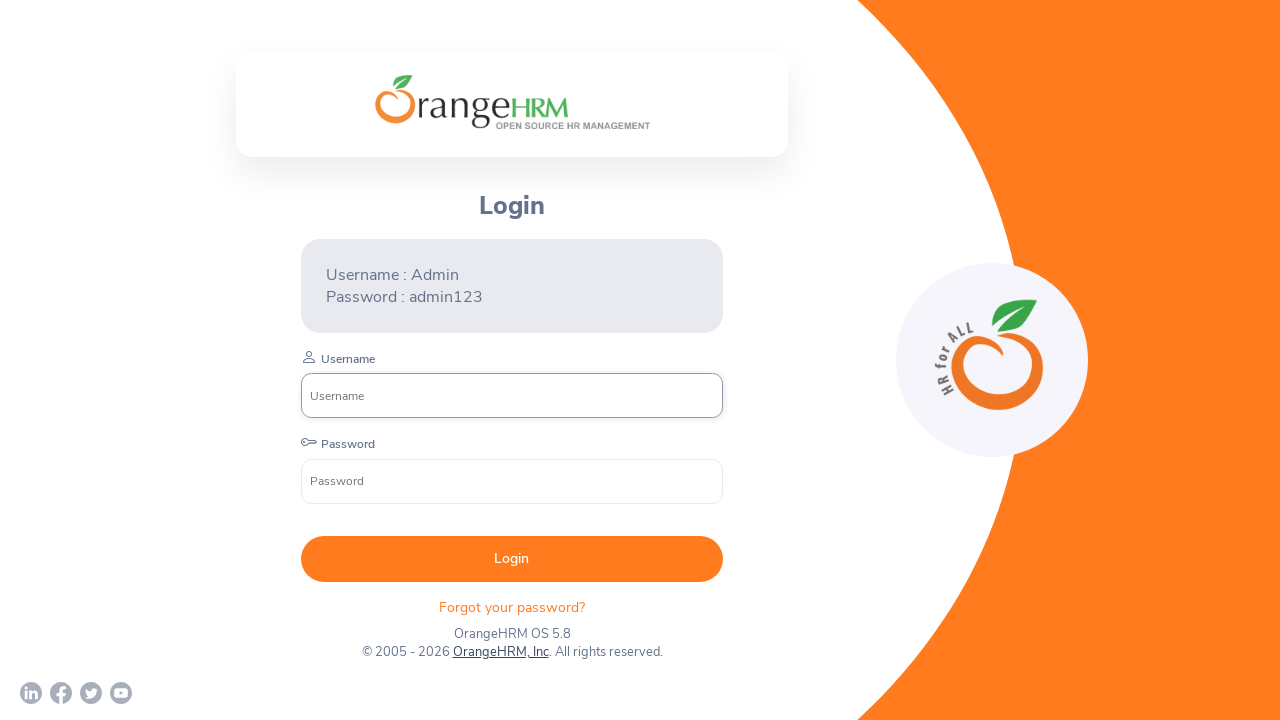

Navigated to OrangeHRM login page
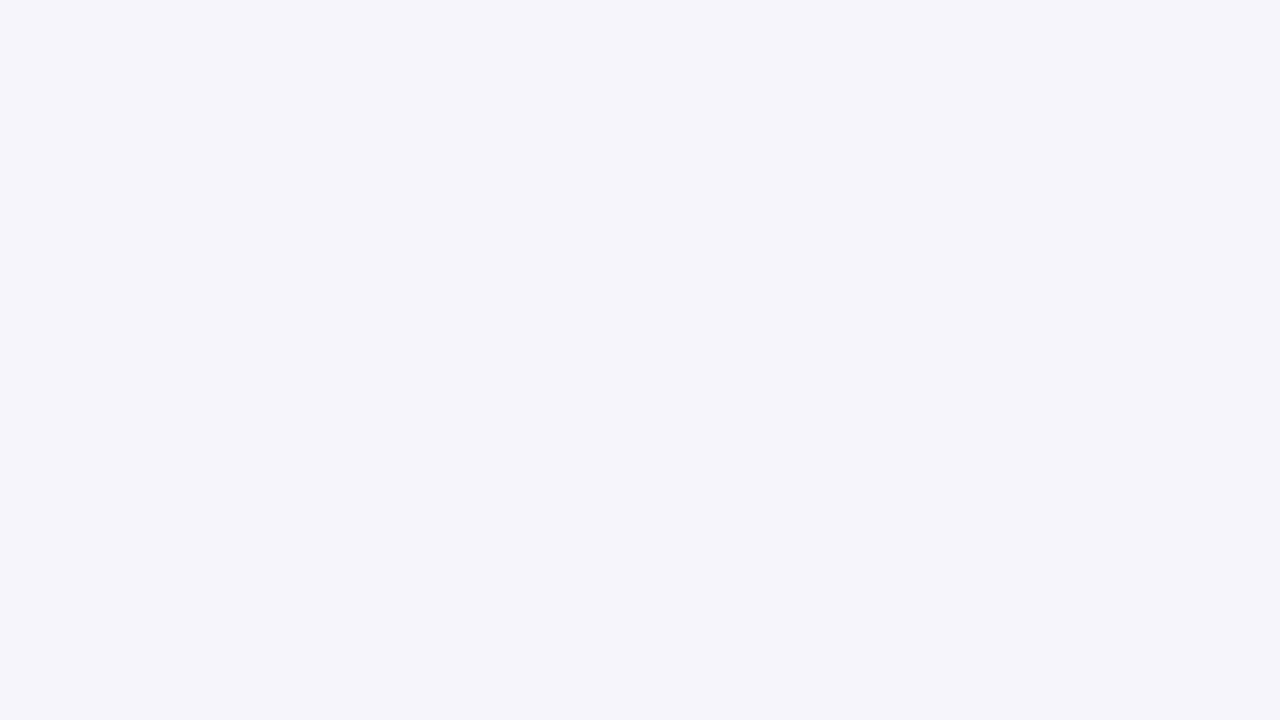

Clicked on forgot password link at (512, 606) on xpath=//p[@class='oxd-text oxd-text--p orangehrm-login-forgot-header']
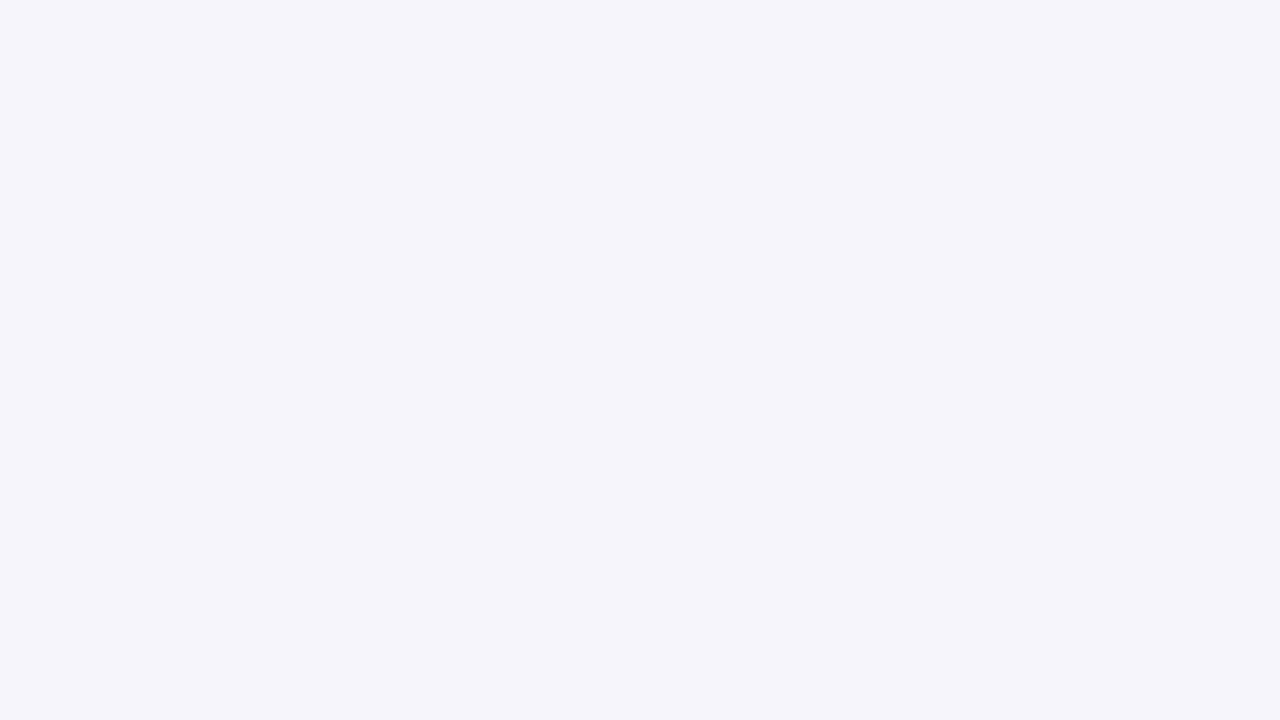

Reset Password page loaded successfully
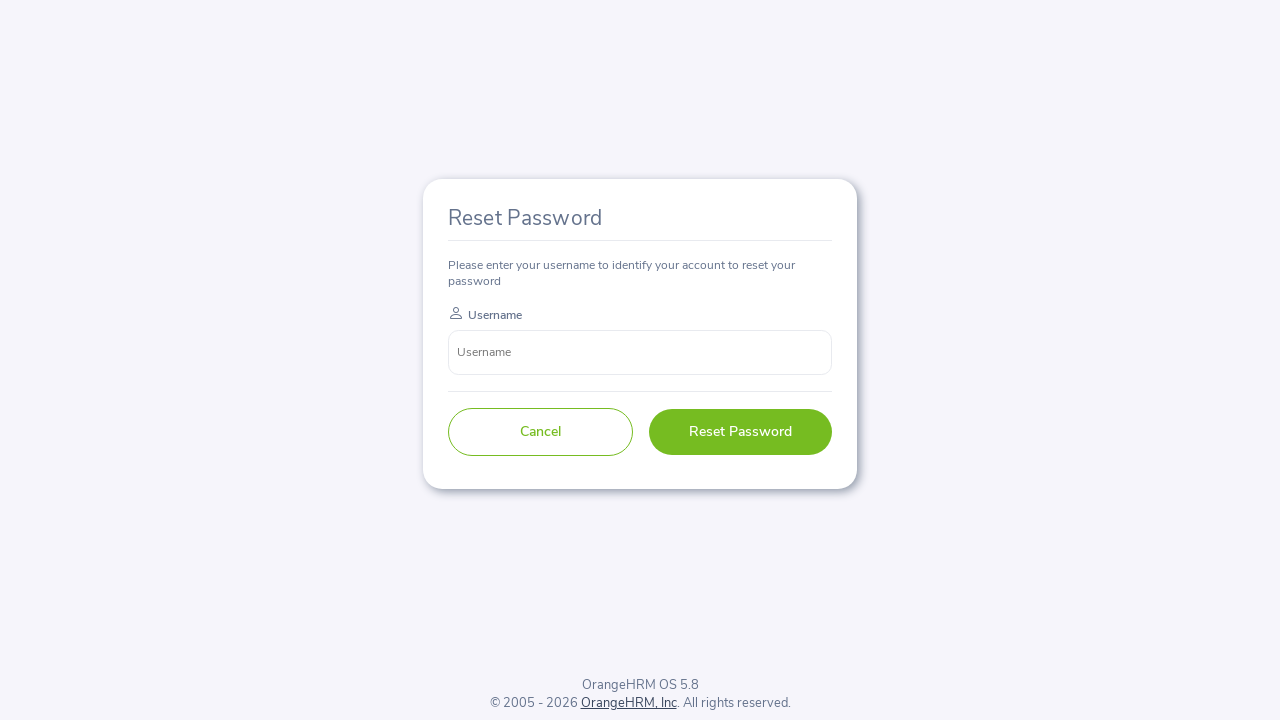

Retrieved 'Reset Password' heading text
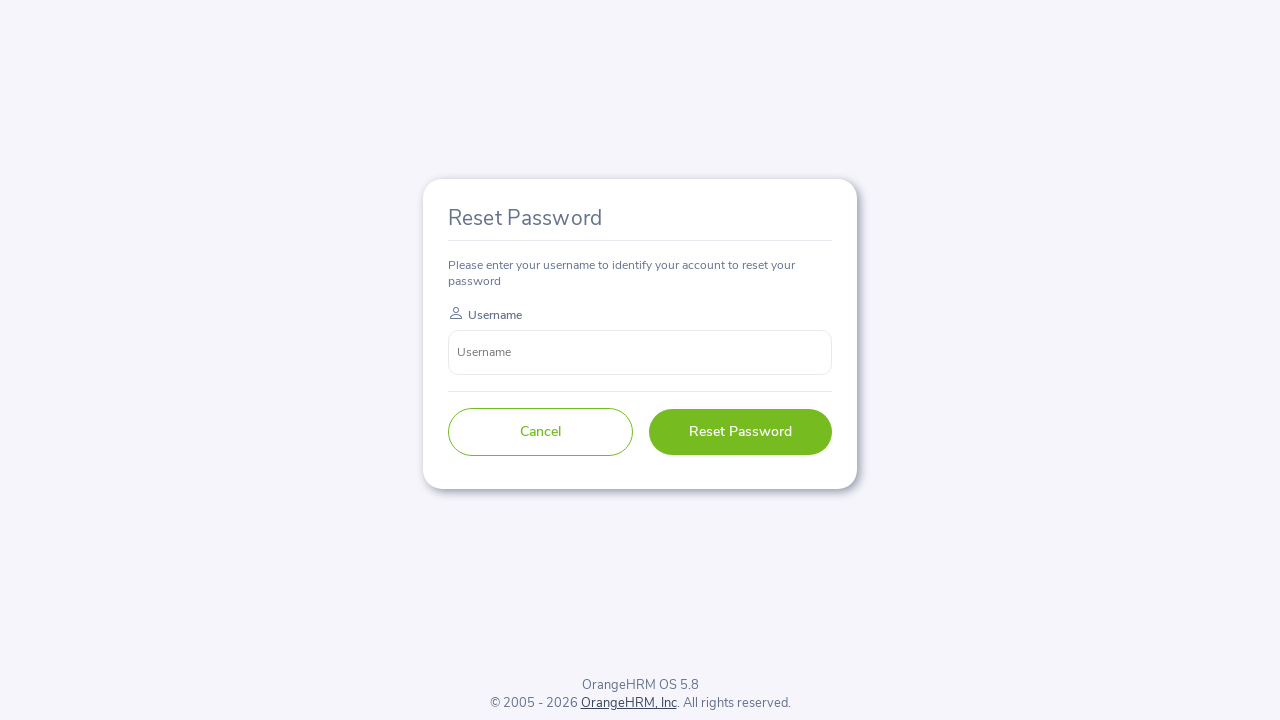

Verified 'Reset Password' heading is displayed correctly
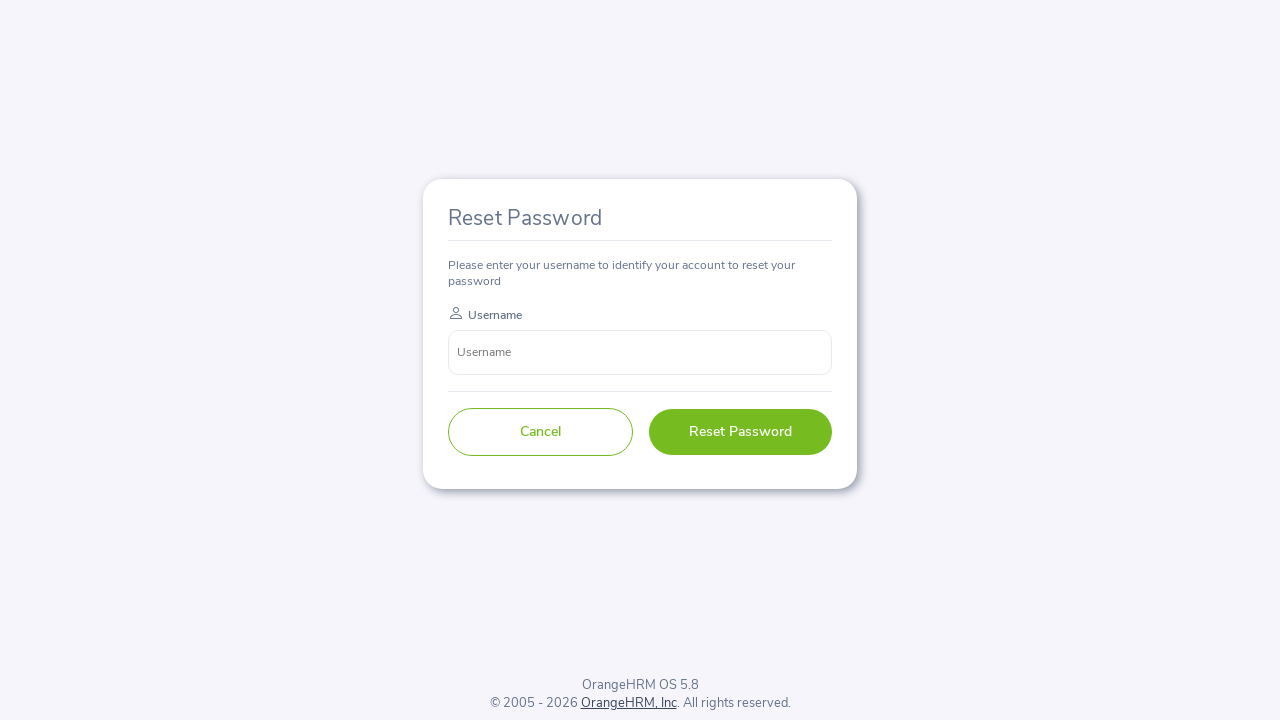

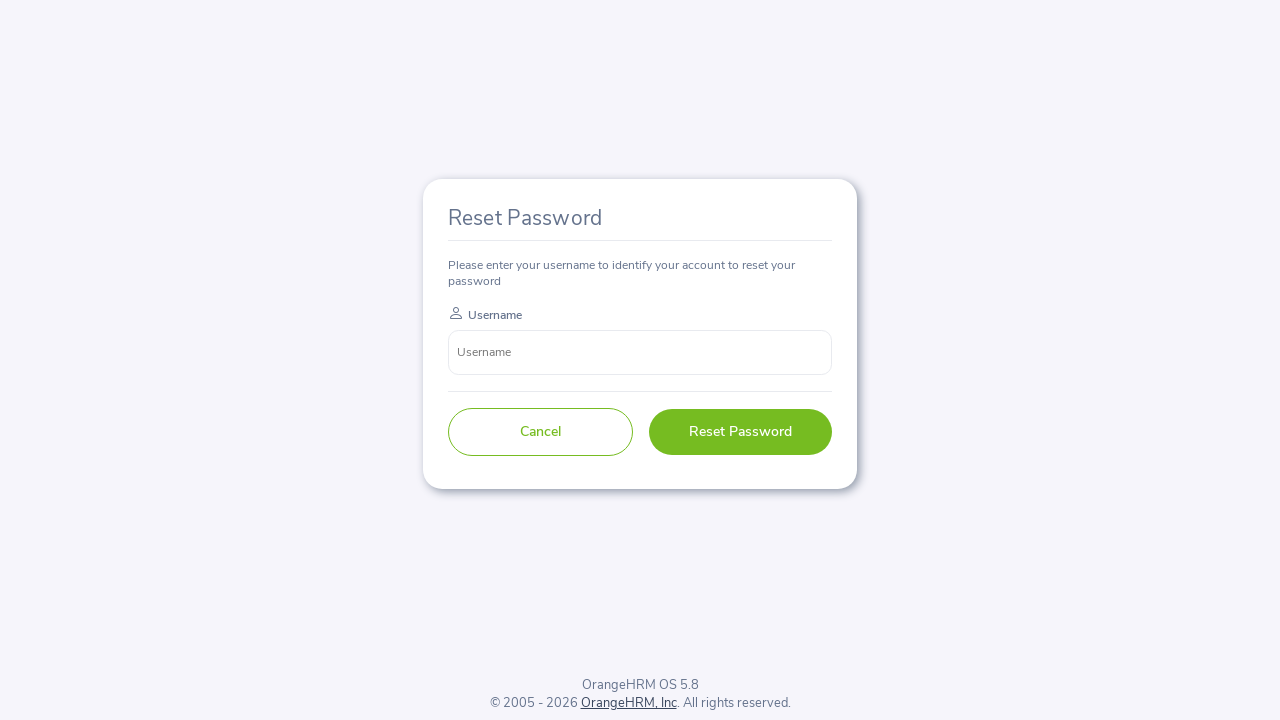